Tests checkbox and radio button interactions on Selenium's test form page by clicking a checkbox if it's not selected and displayed, checking if a disabled checkbox is enabled, and clicking a radio button if enabled and displayed.

Starting URL: https://www.selenium.dev/selenium/web/formPage.html

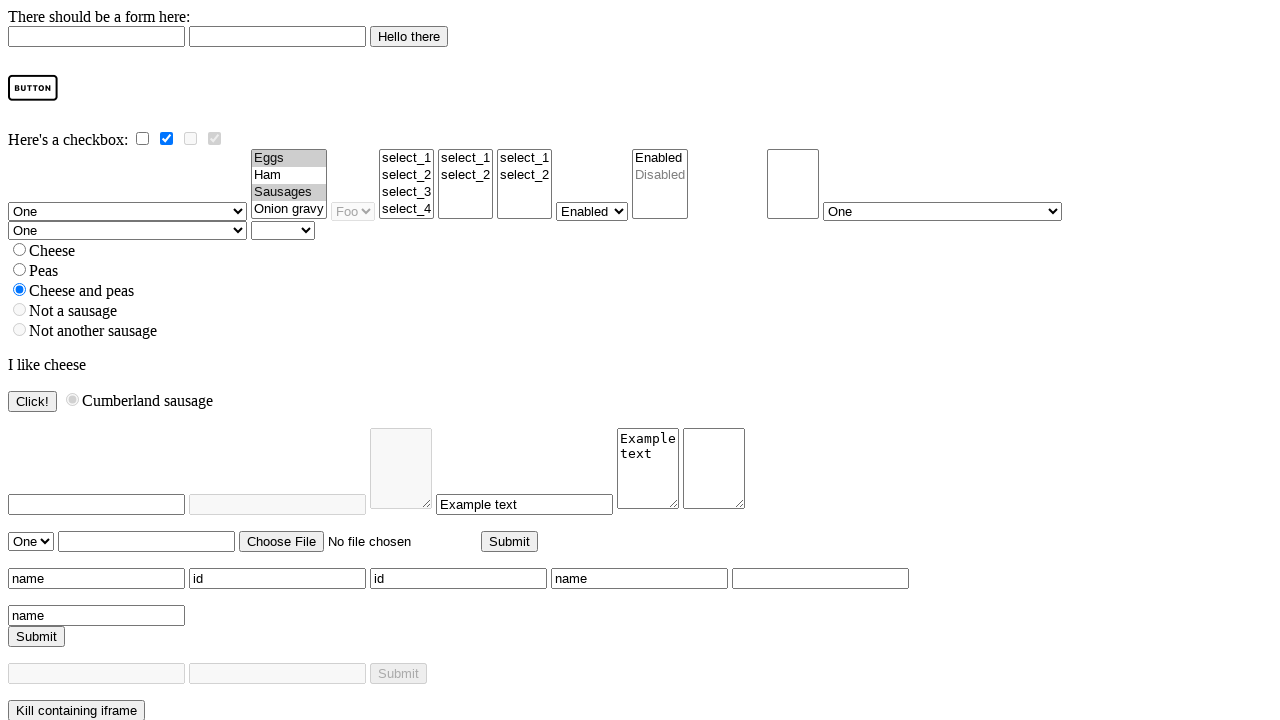

Located checkbox element with id 'checky'
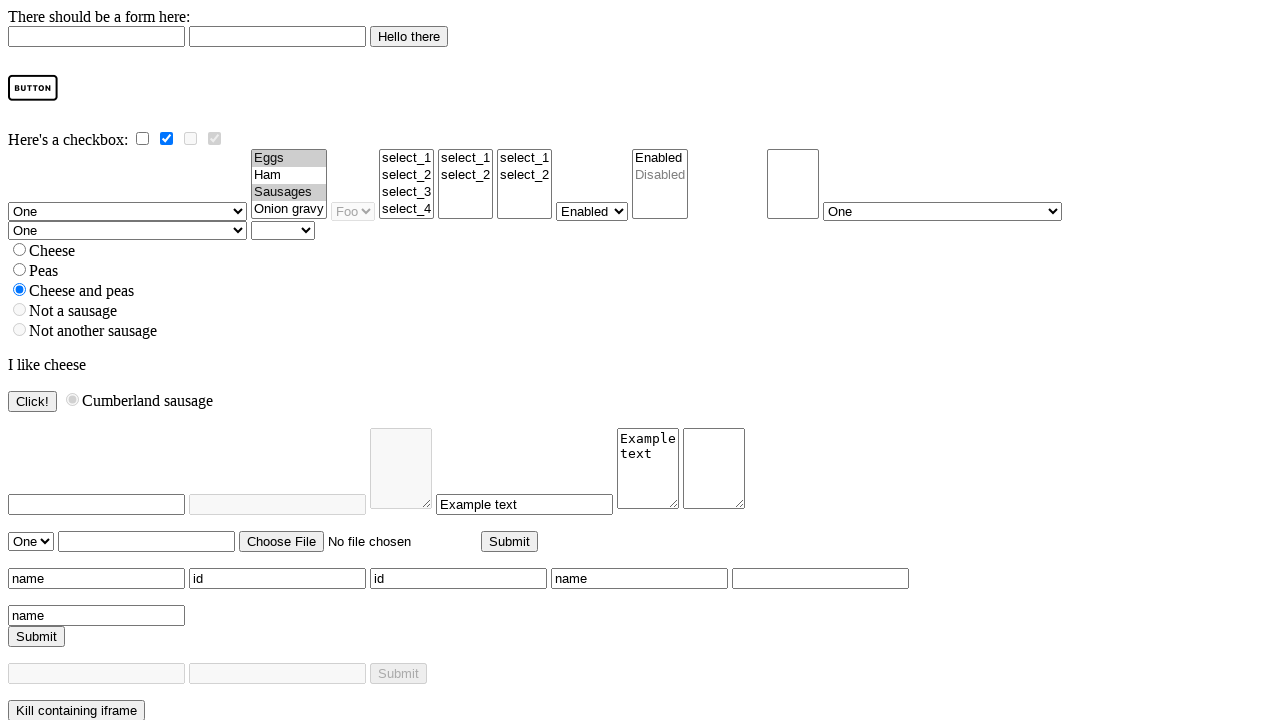

Checkbox 'checky' is not checked and is visible
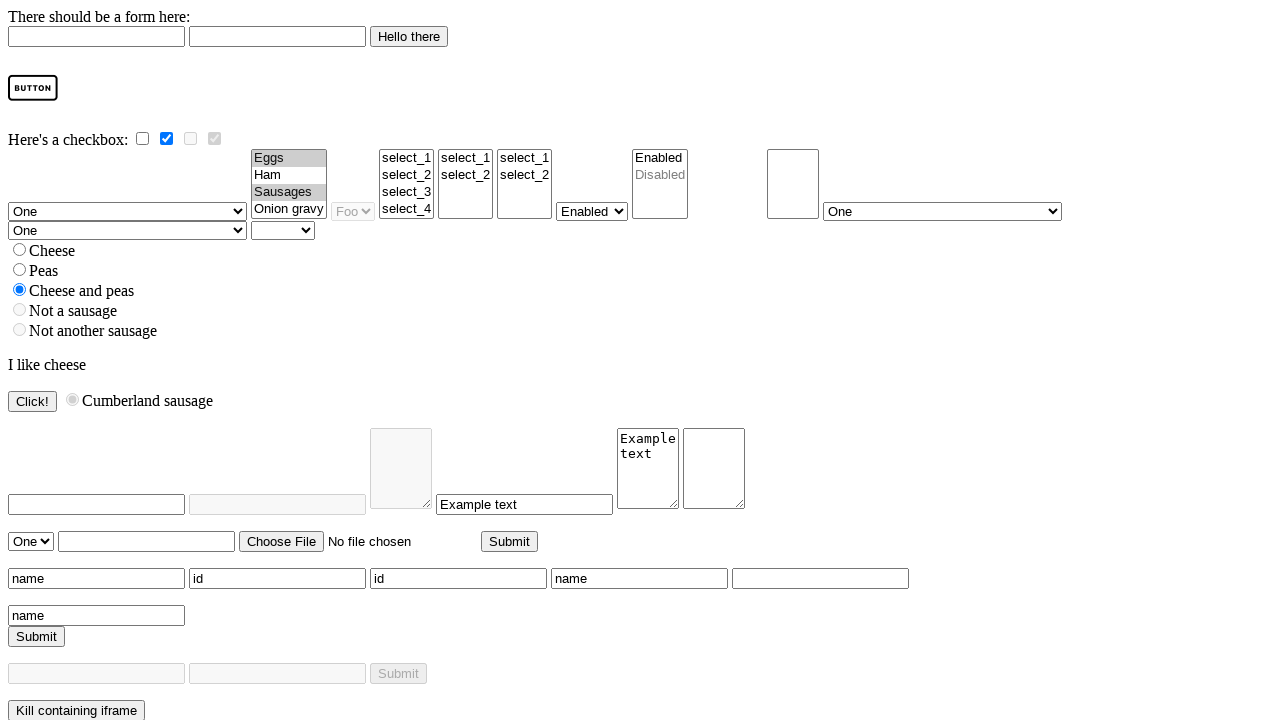

Clicked checkbox 'checky' at (142, 138) on #checky
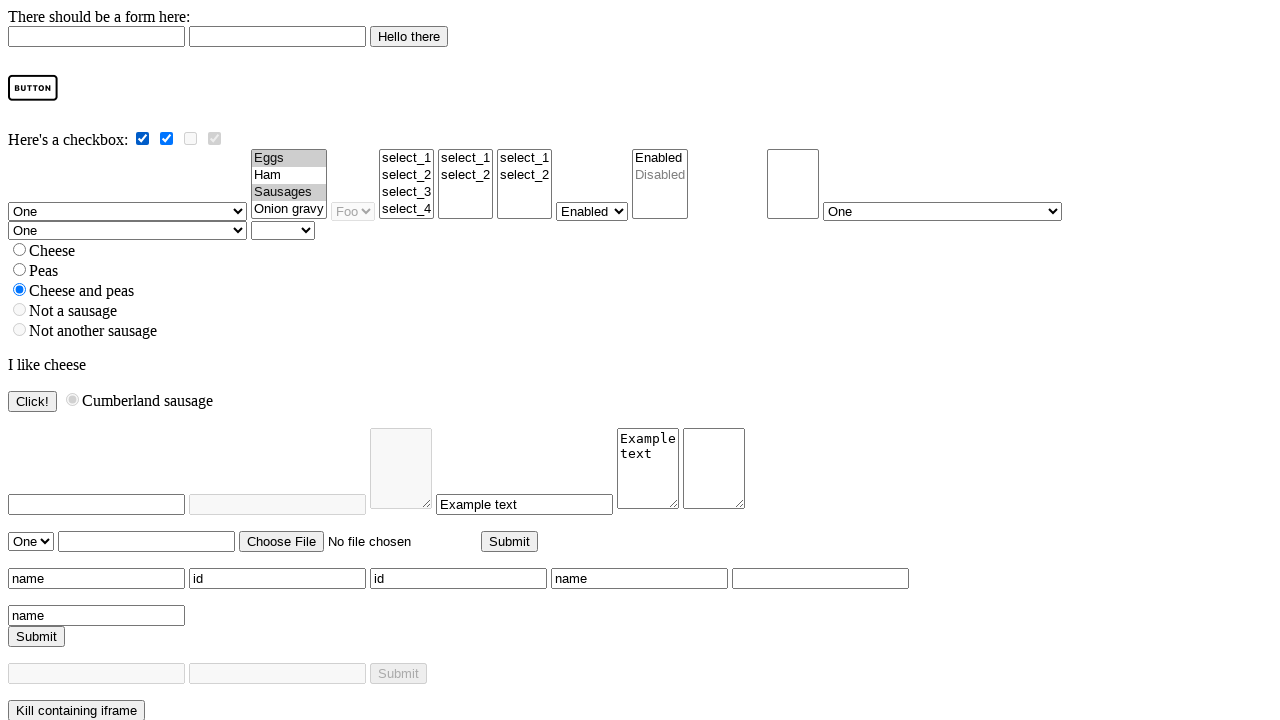

Located disabled checkbox element with id 'disabledchecky'
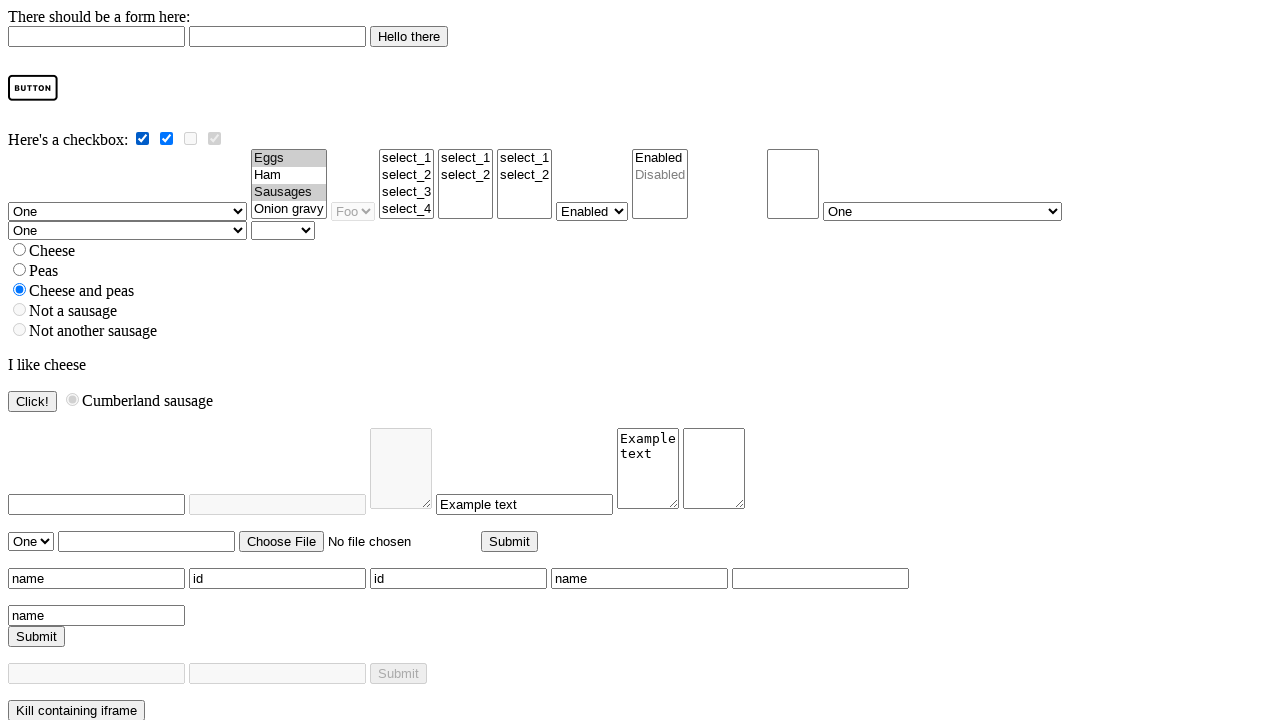

Verified that disabled checkbox 'disabledchecky' is disabled
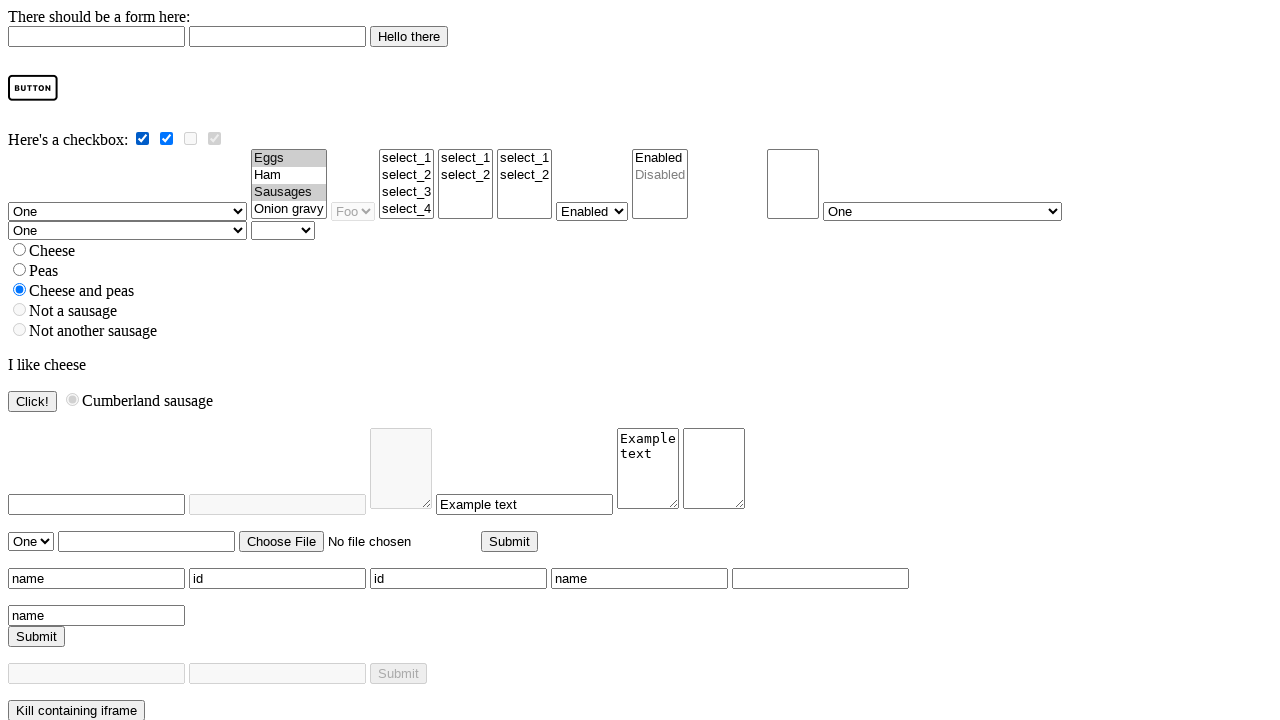

Located radio button element with id 'peas'
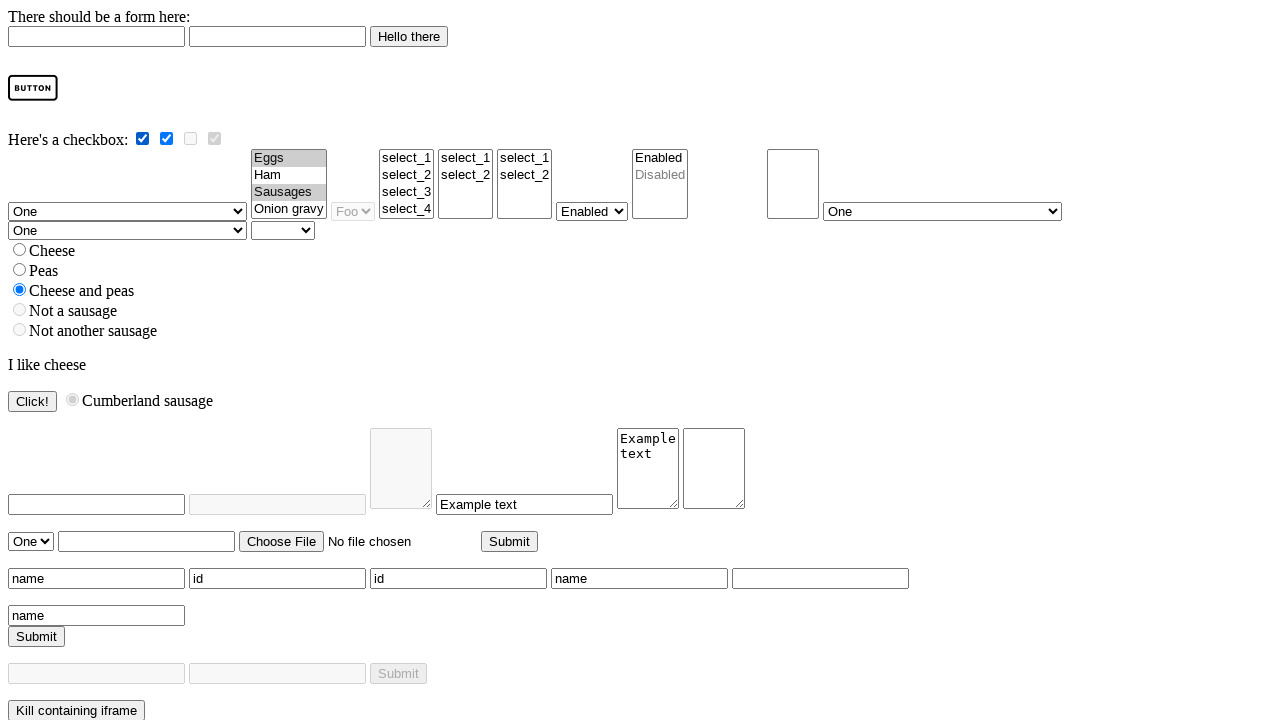

Radio button 'peas' is enabled and visible
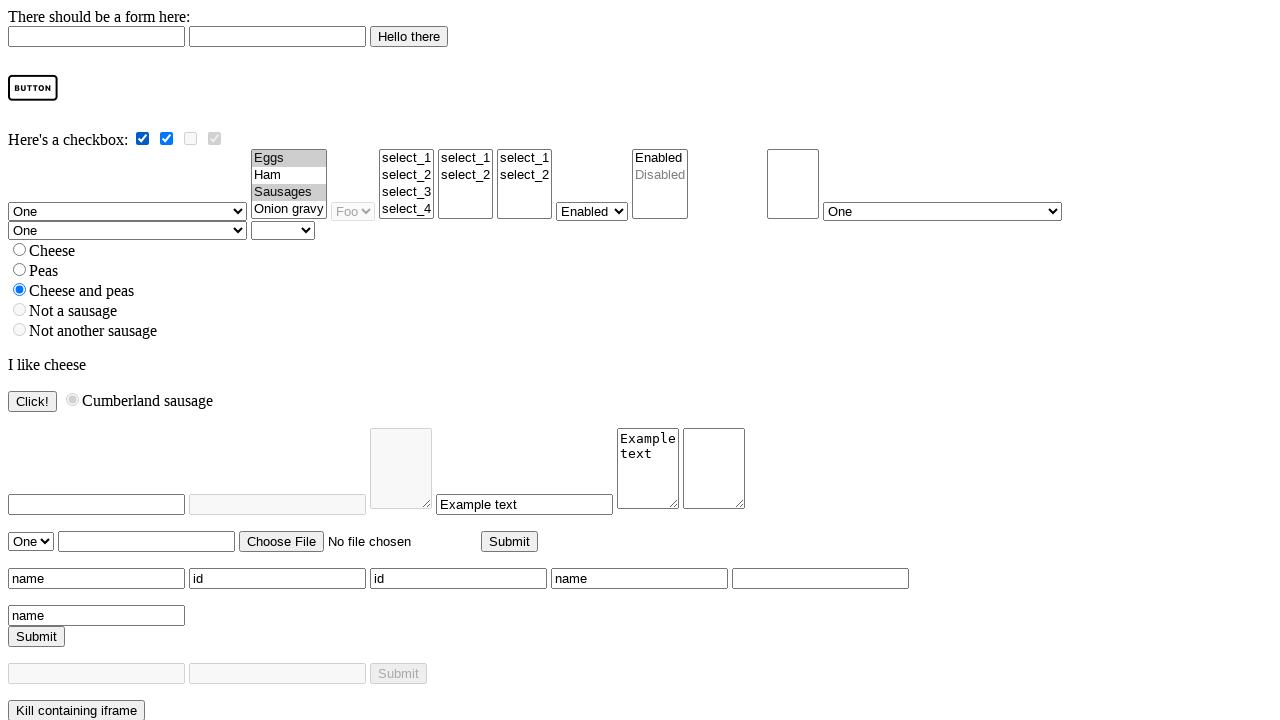

Clicked radio button 'peas' at (20, 270) on #peas
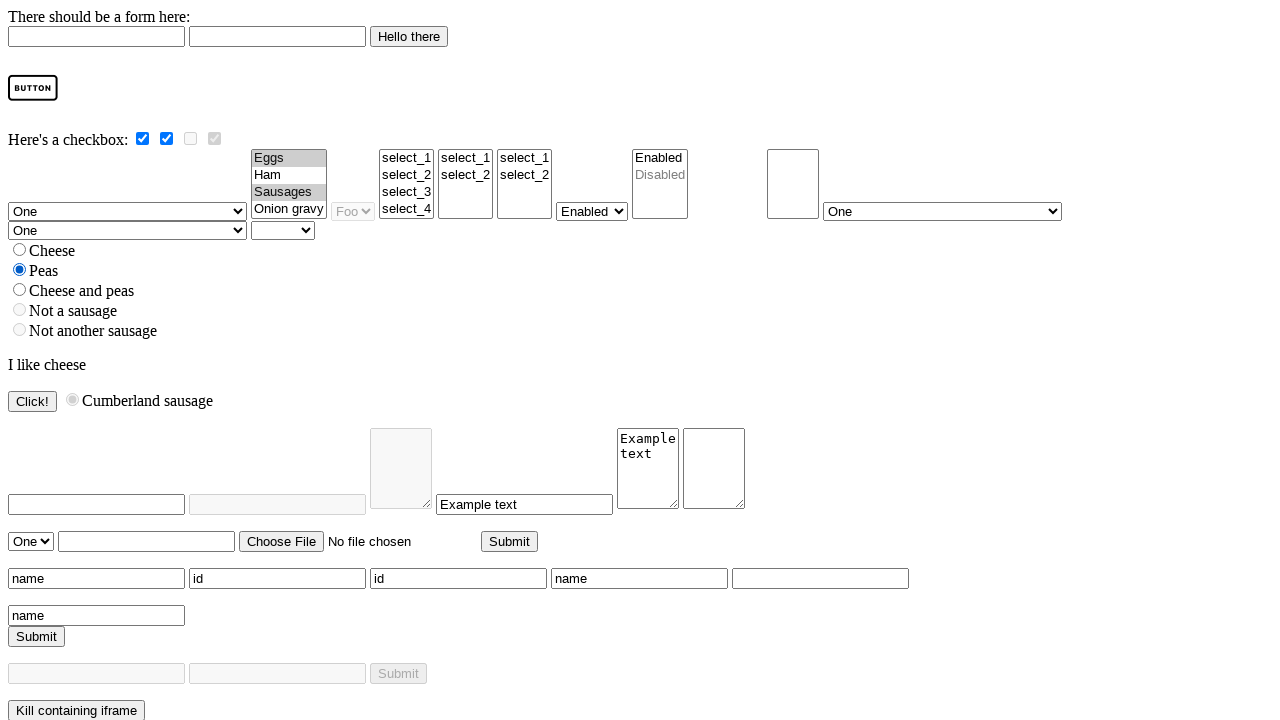

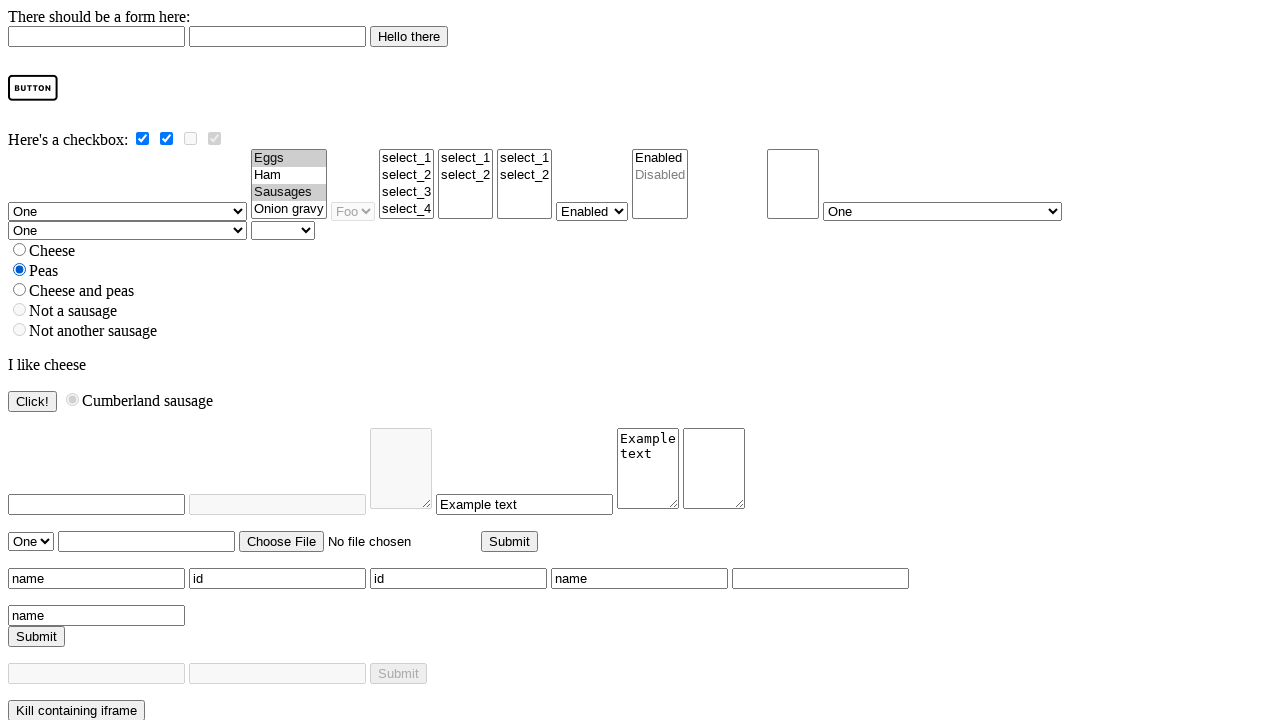